Negative test that clicks search without filling destination and verifies error message "Укажите город прибытия" is displayed

Starting URL: https://www.aviasales.ru/

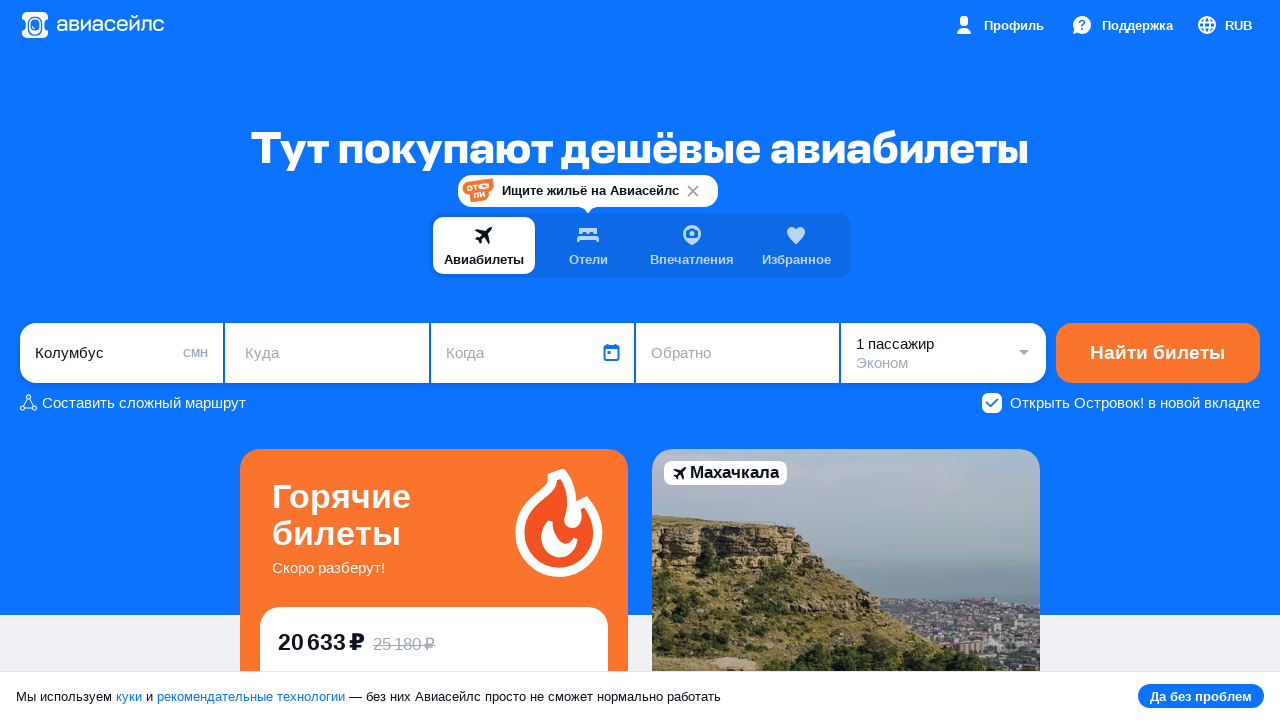

Clicked search button without filling destination field at (1158, 353) on [data-test-id='form-submit'], button[type='submit']
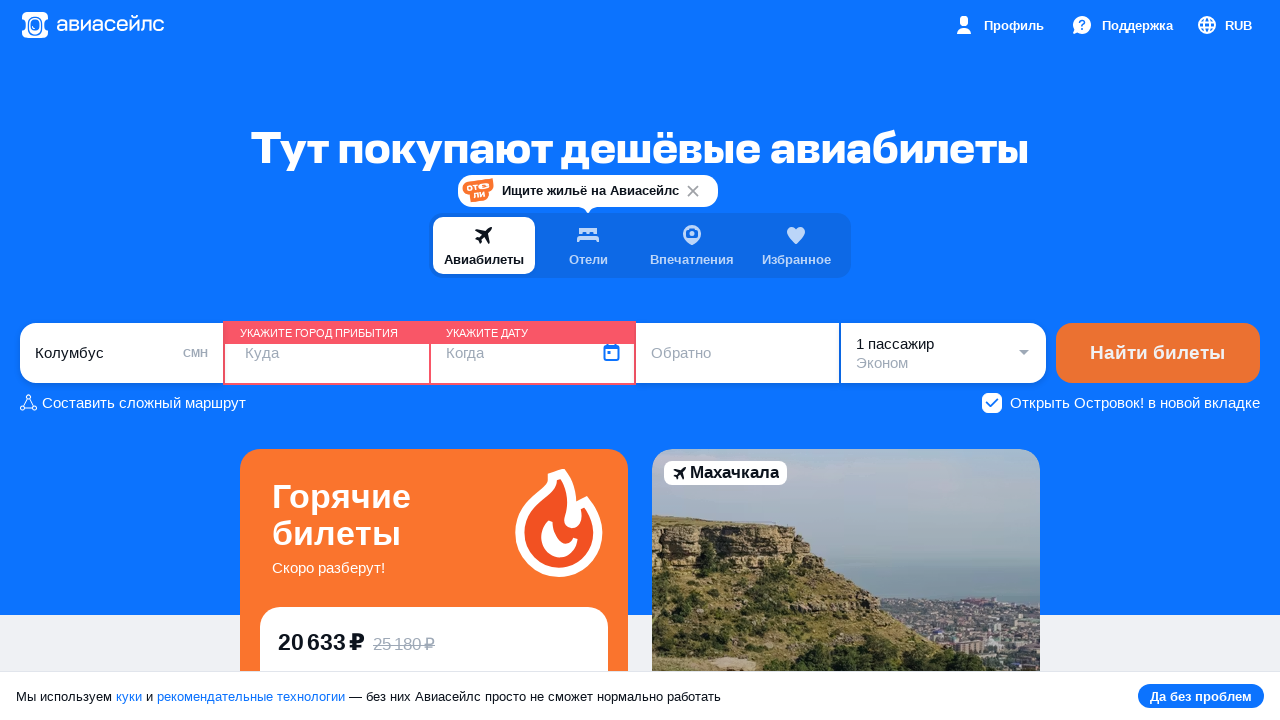

Located error message element for missing destination
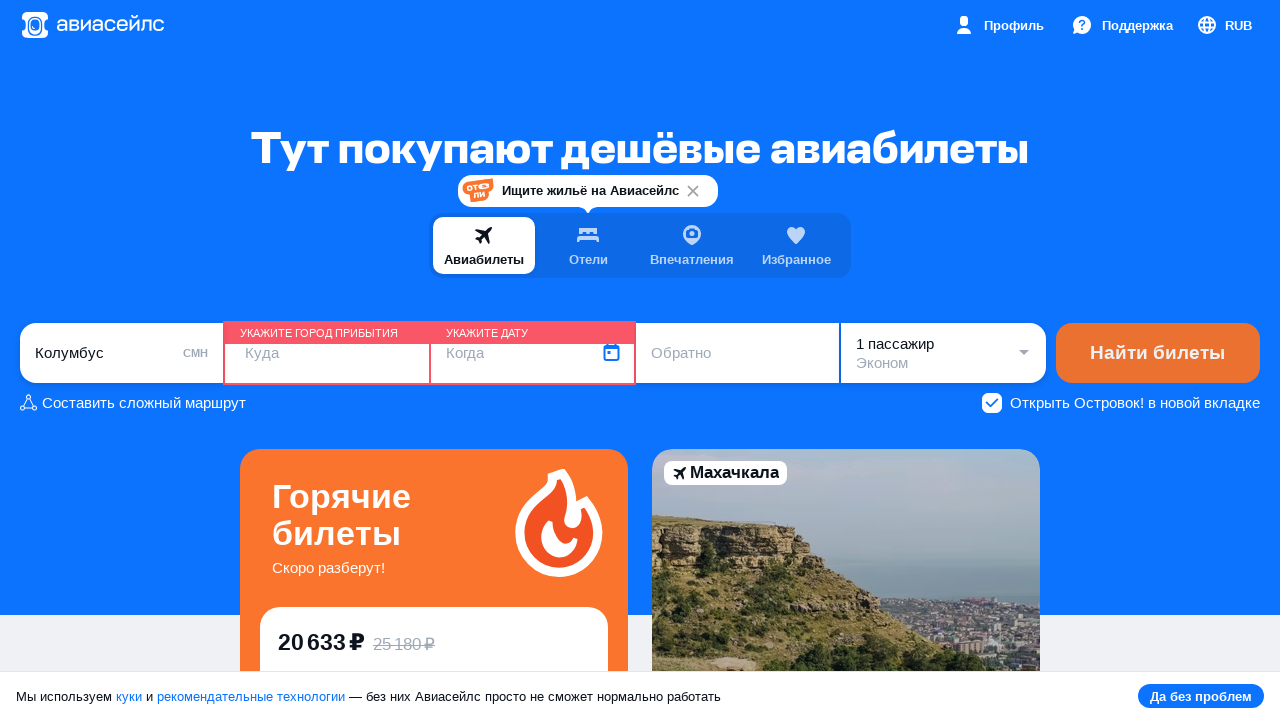

Waited for error message 'Укажите город прибытия' to become visible
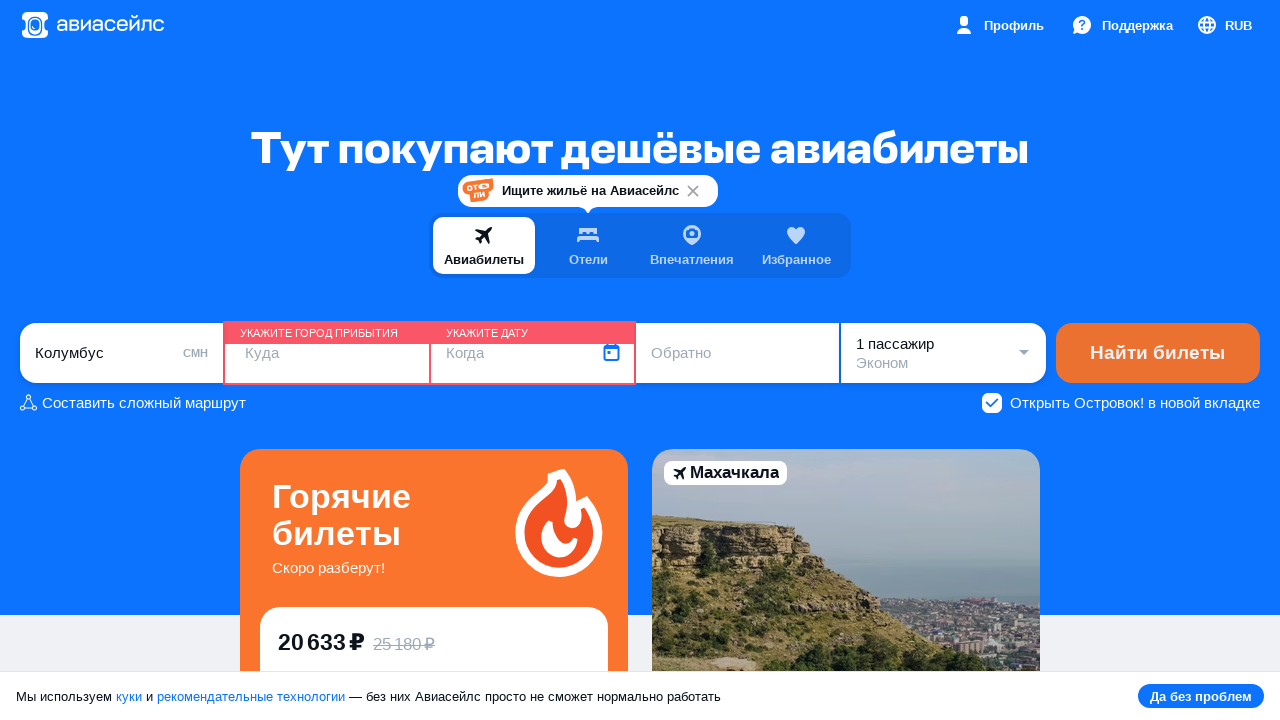

Verified error message 'Укажите город прибытия' is displayed
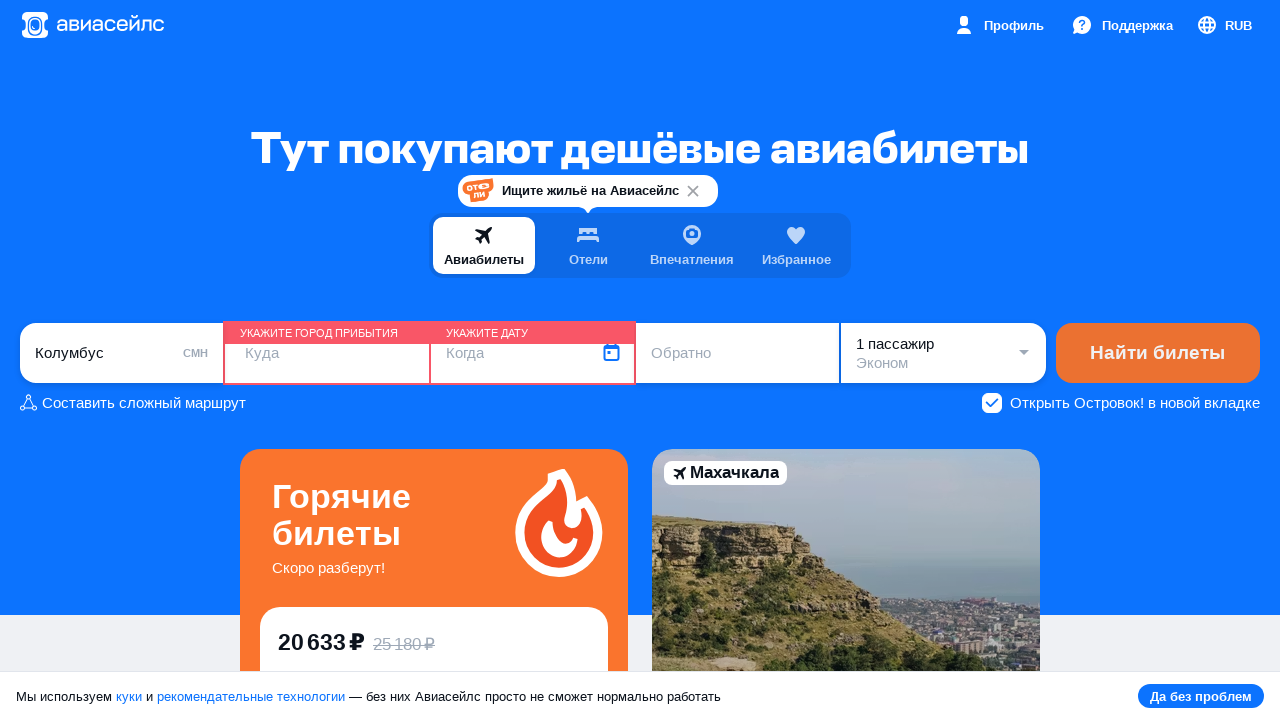

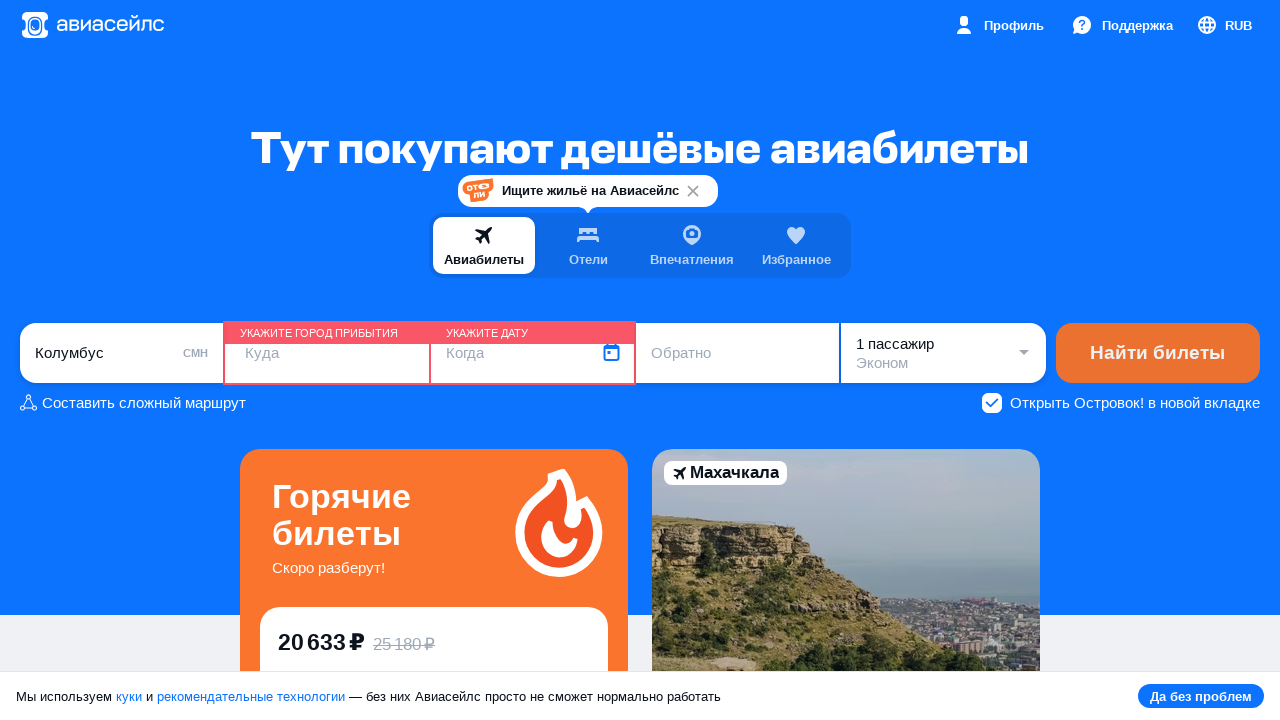